Clicks the right button in the button group

Starting URL: https://formy-project.herokuapp.com/buttons

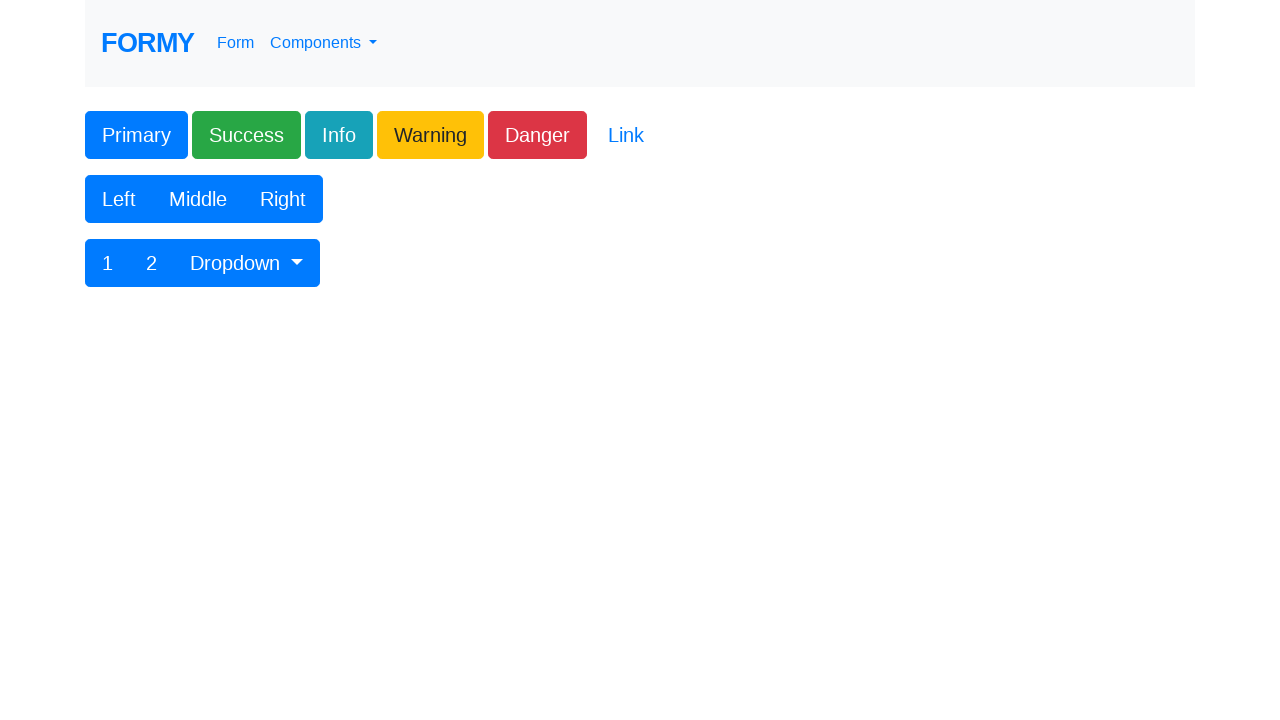

Navigated to button test page
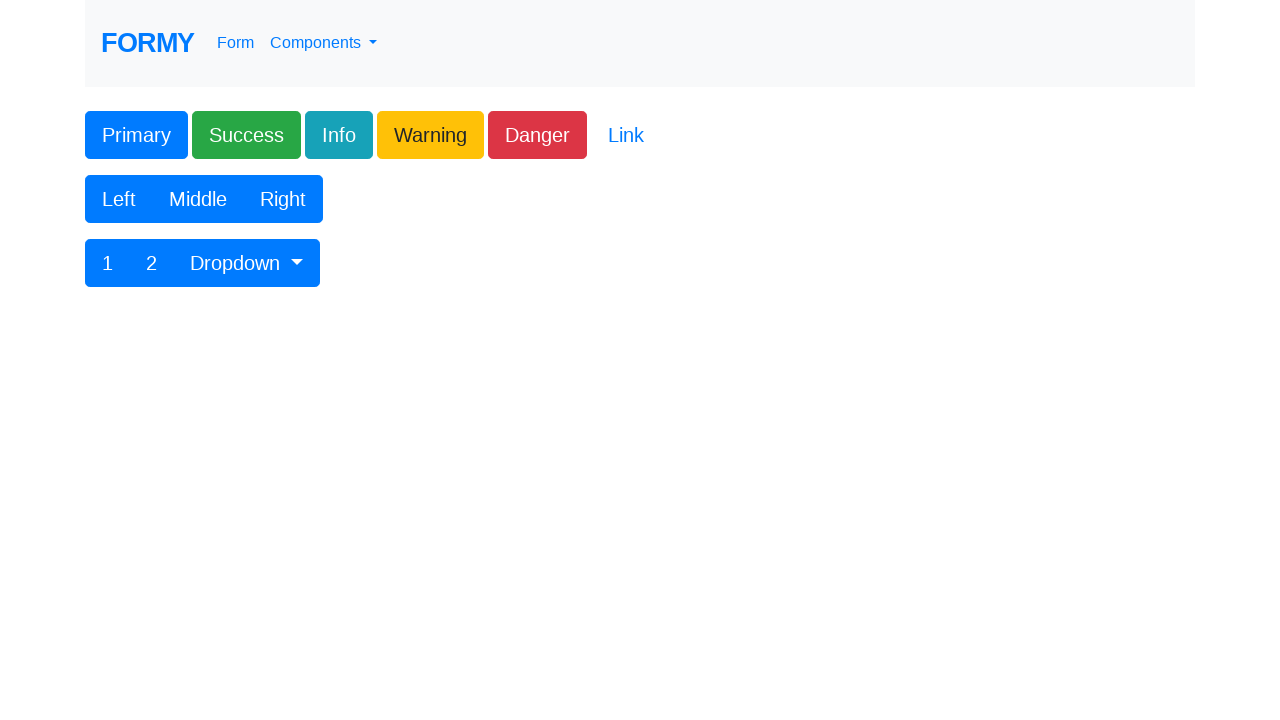

Clicked the right button in the button group at (283, 199) on xpath=//div//button[contains(text(), 'Right')]
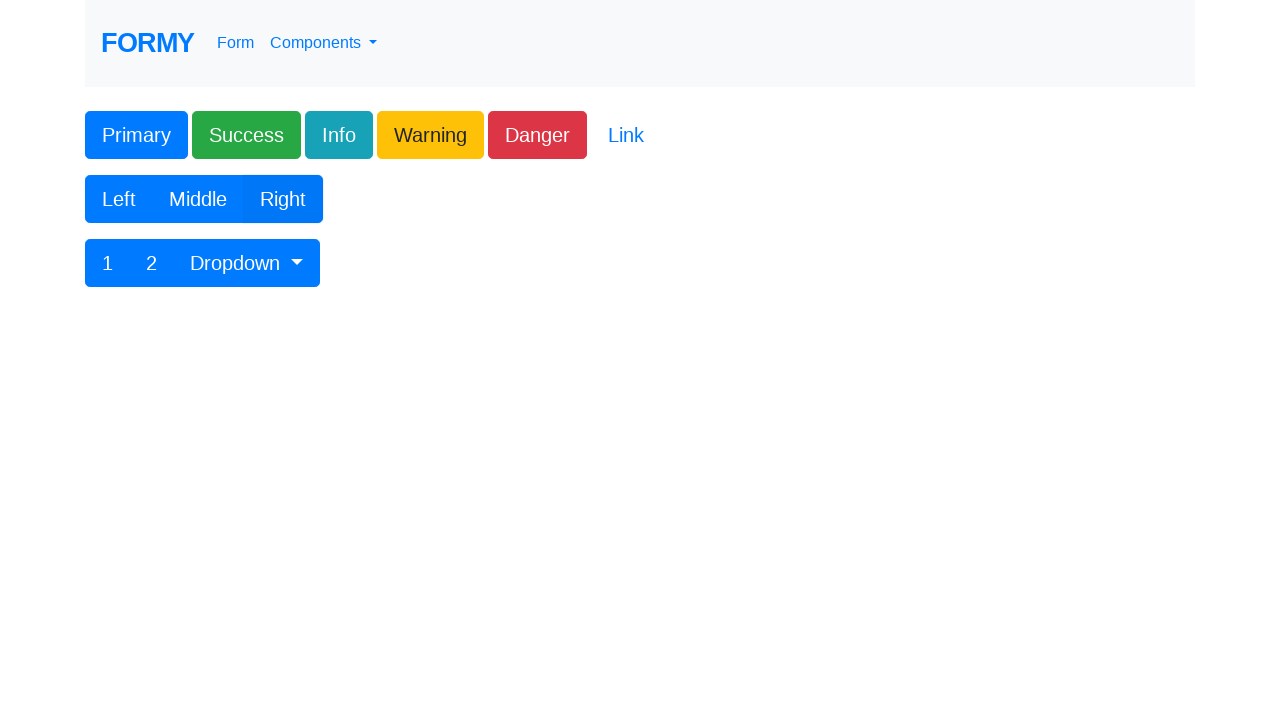

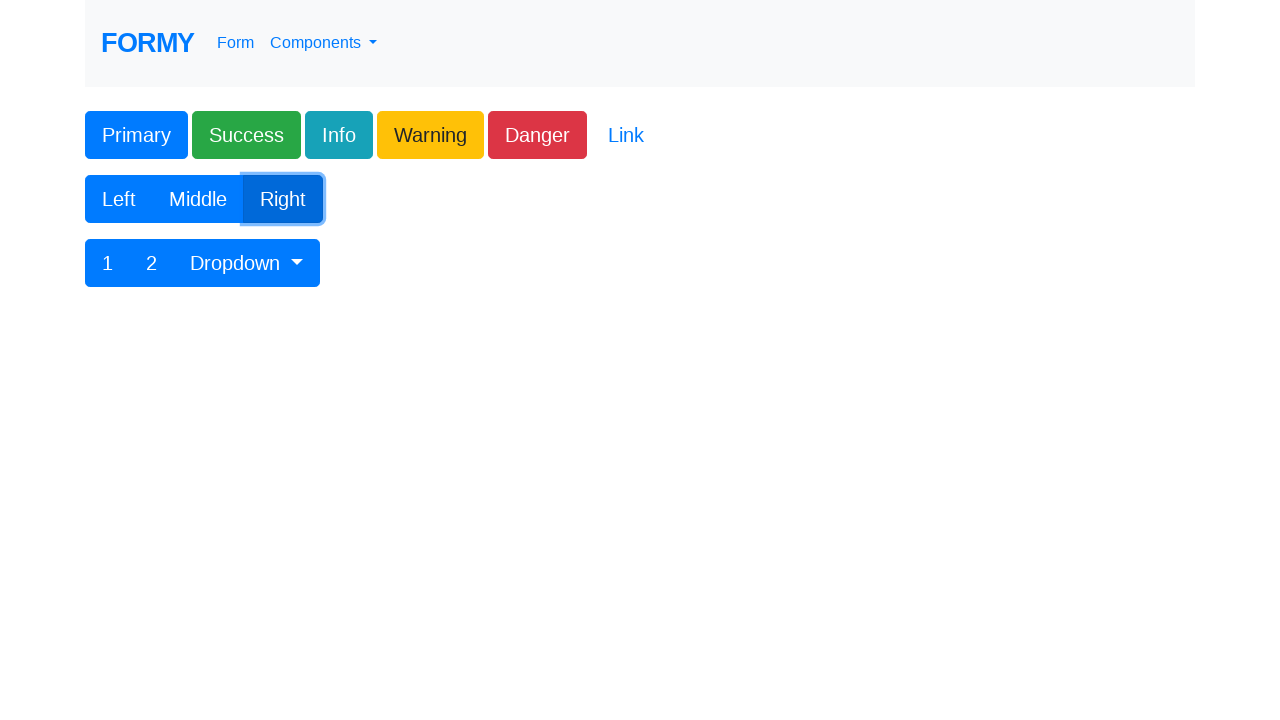